Tests calendar date picker functionality by opening the calendar, navigating to the next month, selecting the 20th day, and verifying the selected date value.

Starting URL: https://rahulshettyacademy.com/seleniumPractise/#/offers

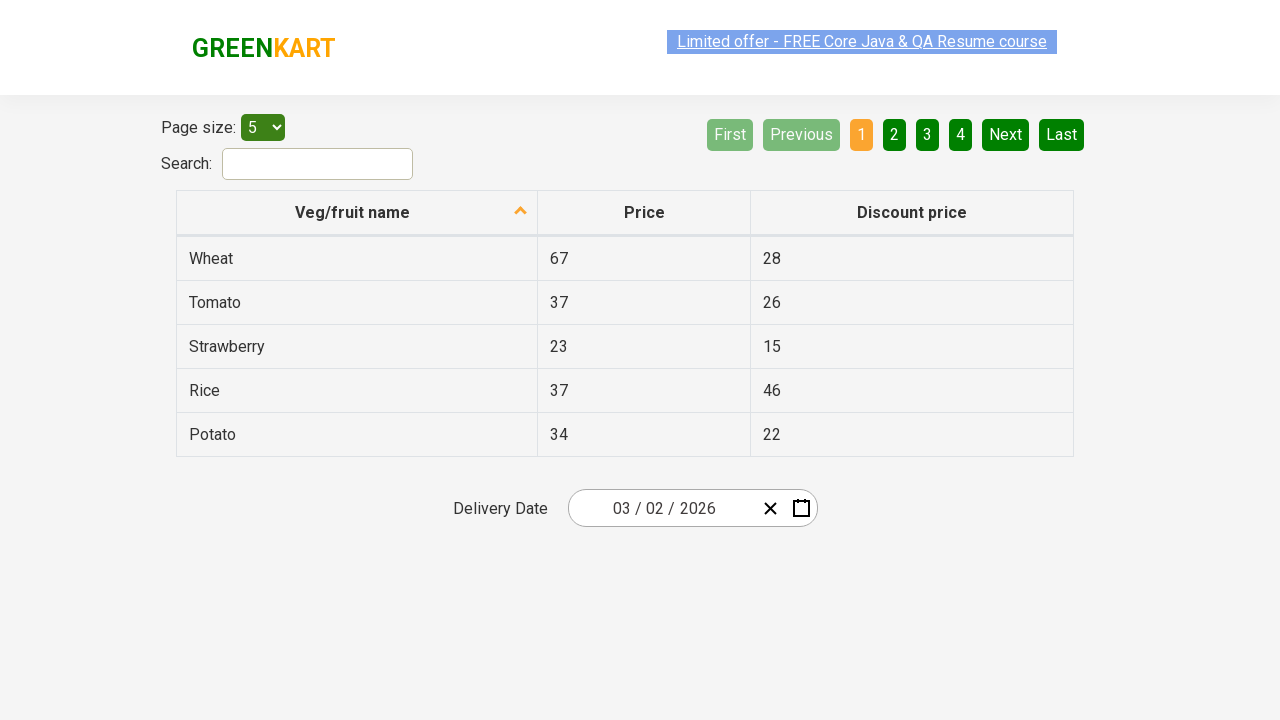

Clicked calendar button to open date picker at (801, 508) on .react-date-picker__calendar-button
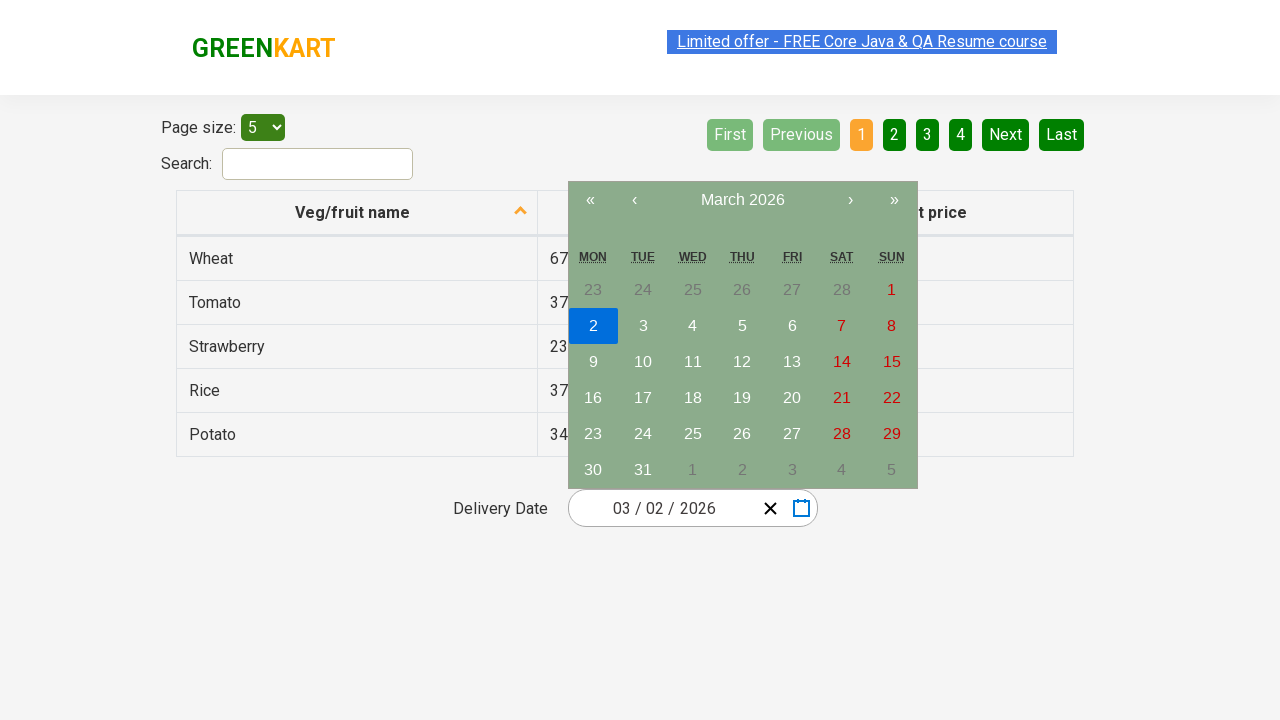

Clicked next button to navigate to next month at (850, 200) on .react-calendar__navigation__next-button
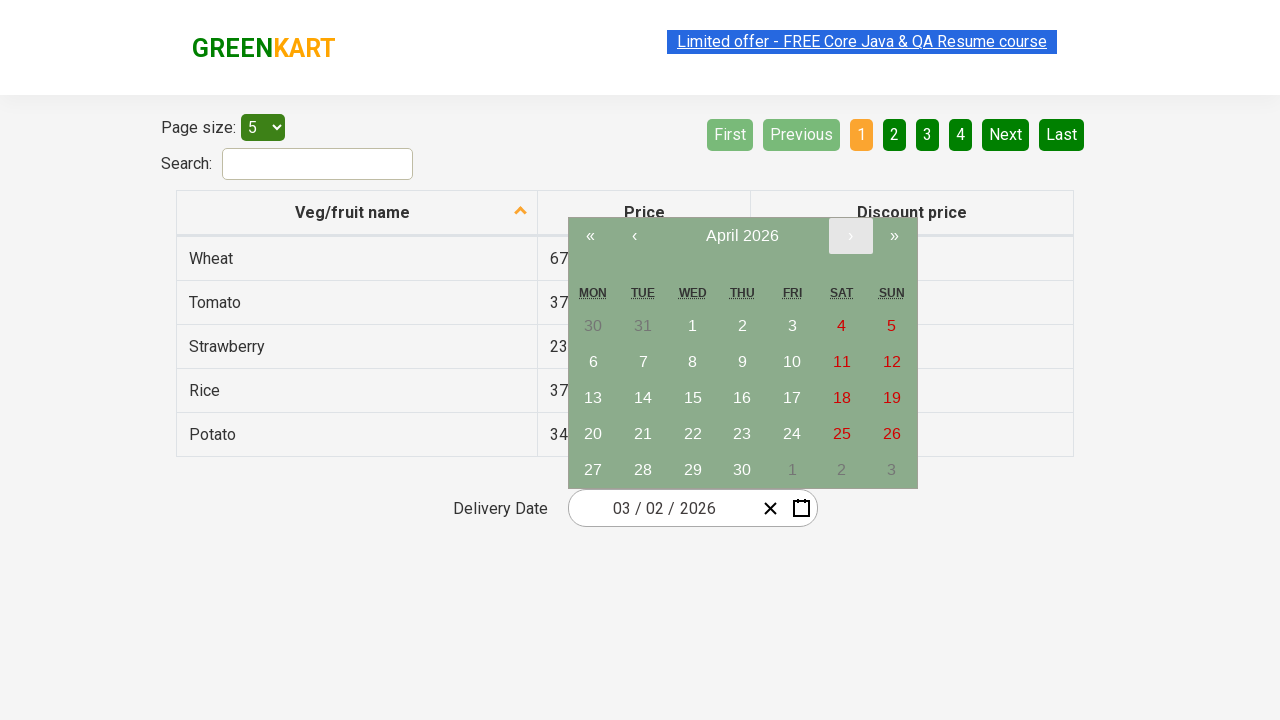

Selected the 20th day from the calendar at (593, 434) on .react-calendar__tile abbr:has-text('20')
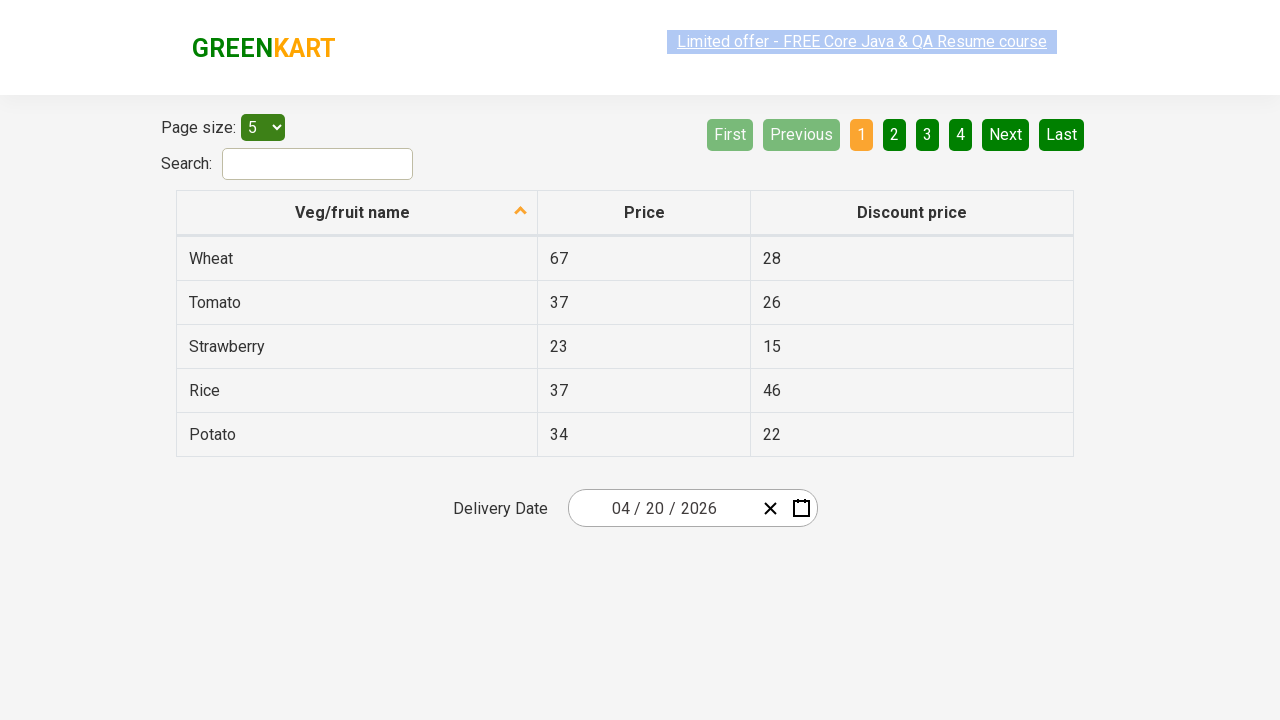

Verified that the selected date value includes '20' in the input field
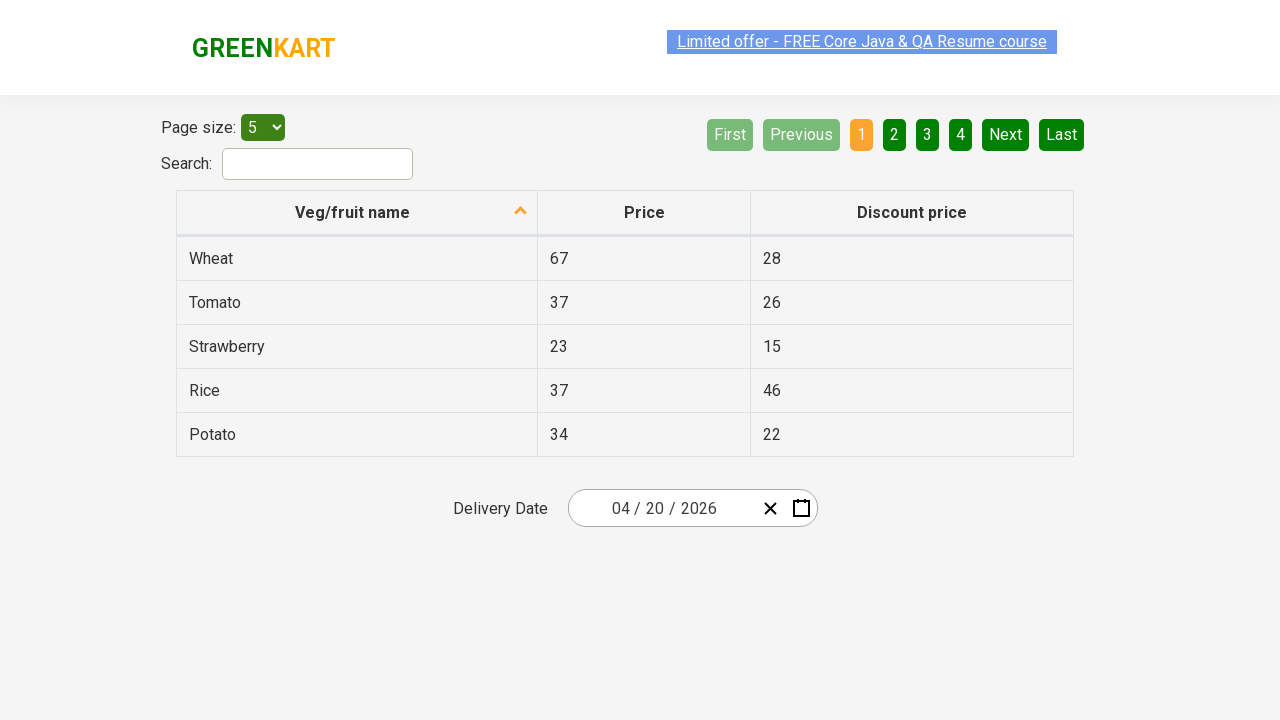

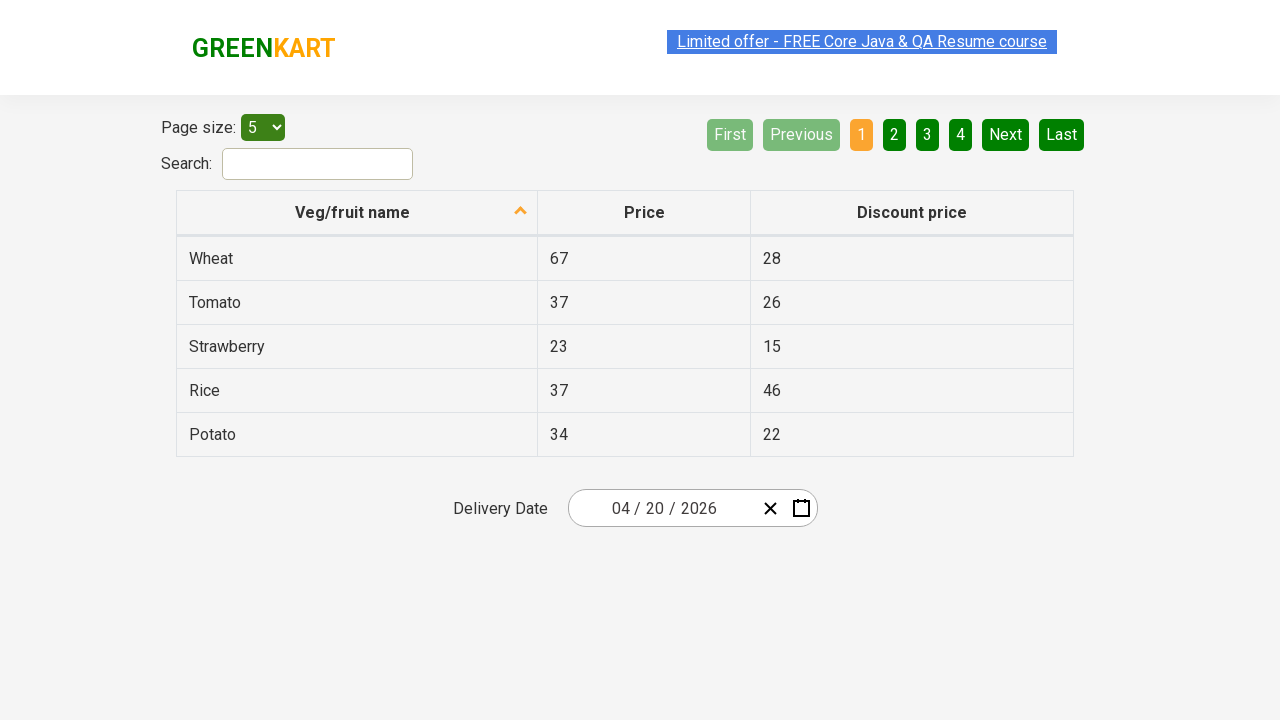